Tests dynamic content loading by clicking a button and waiting for hidden content to become visible

Starting URL: http://the-internet.herokuapp.com/dynamic_loading/1

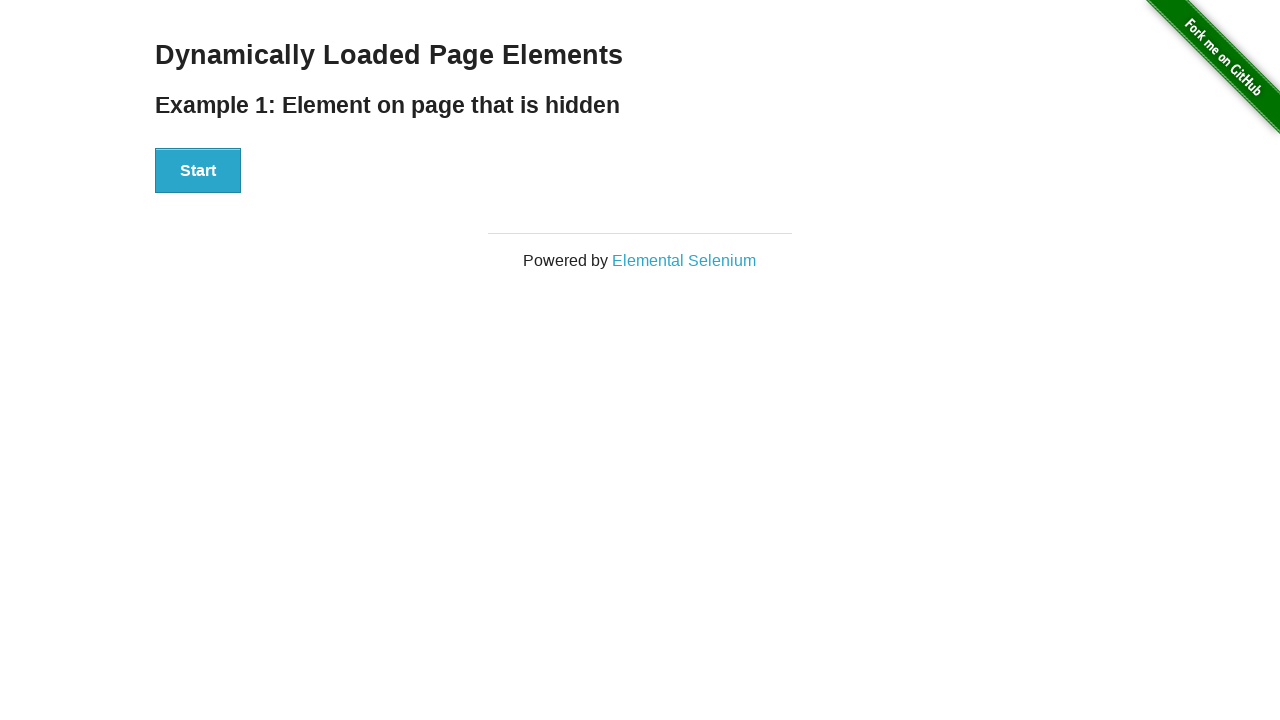

Clicked Start button to trigger dynamic content loading at (198, 171) on xpath=//div[@id='start']/button
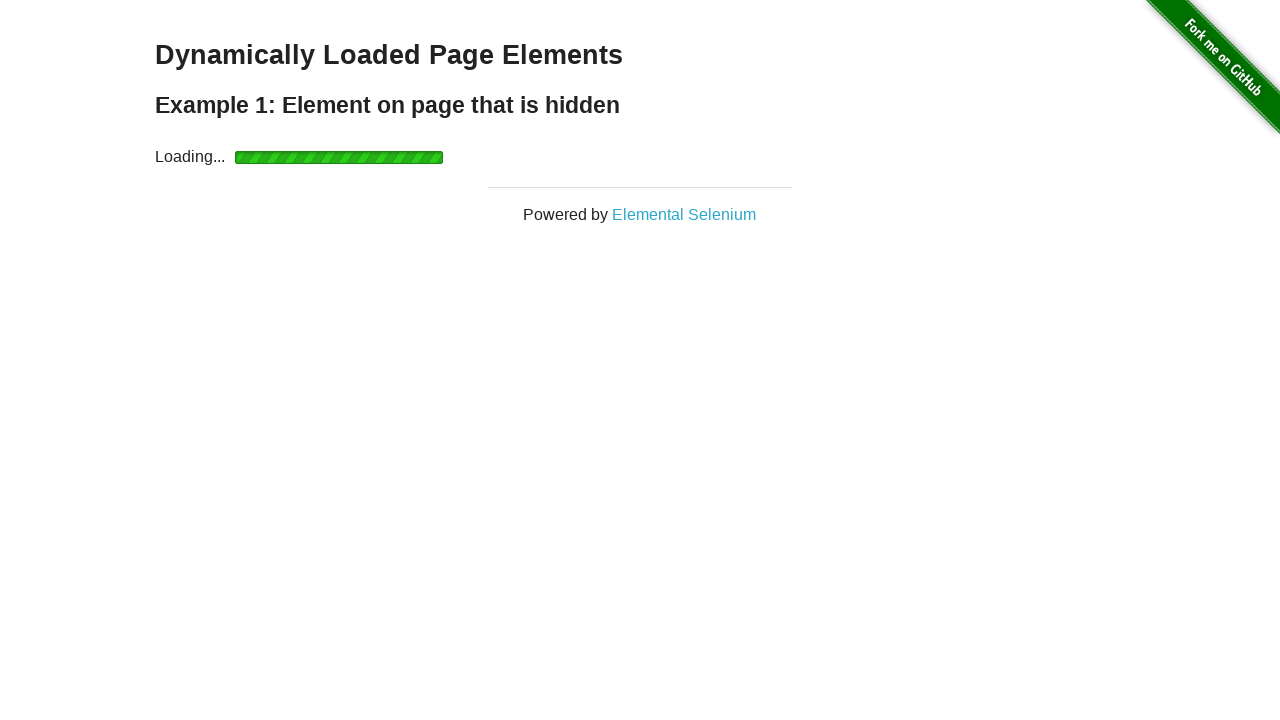

Waited for dynamically loaded content (h4 element) to become visible
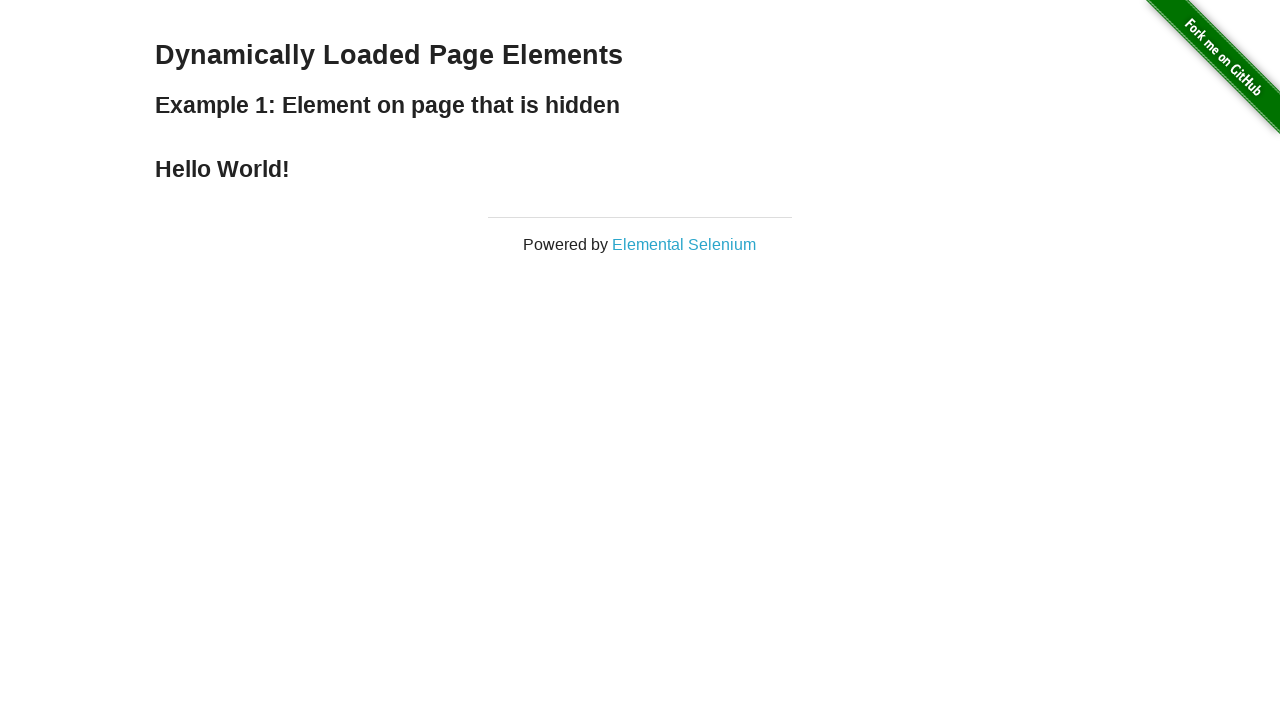

Located the finish element (h4) with dynamic content
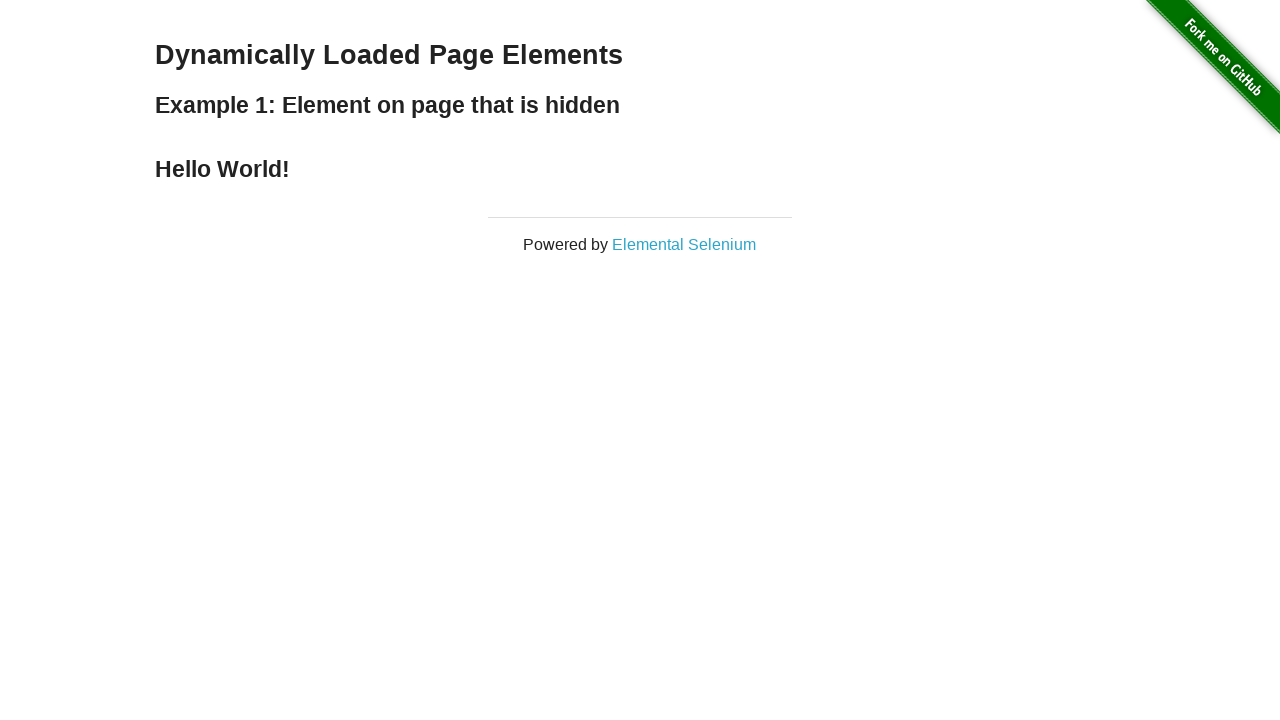

Verified that the finish element is visible
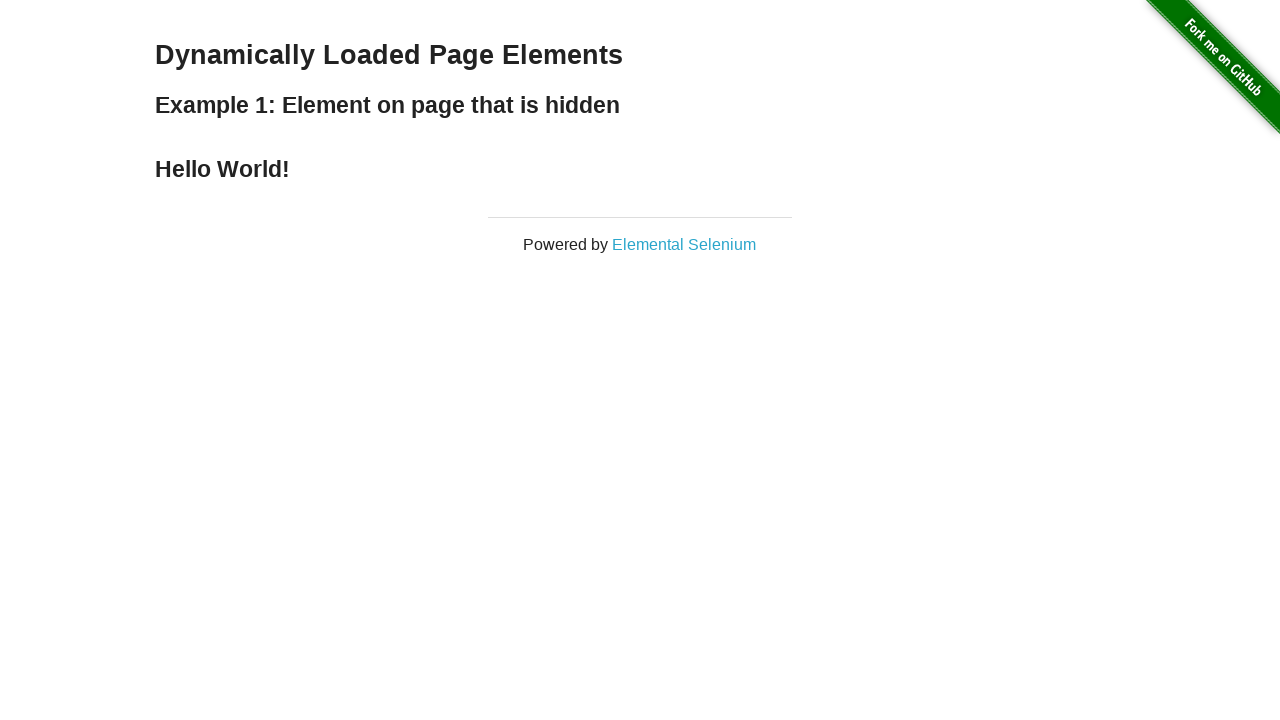

Retrieved and printed the text content of the finish element
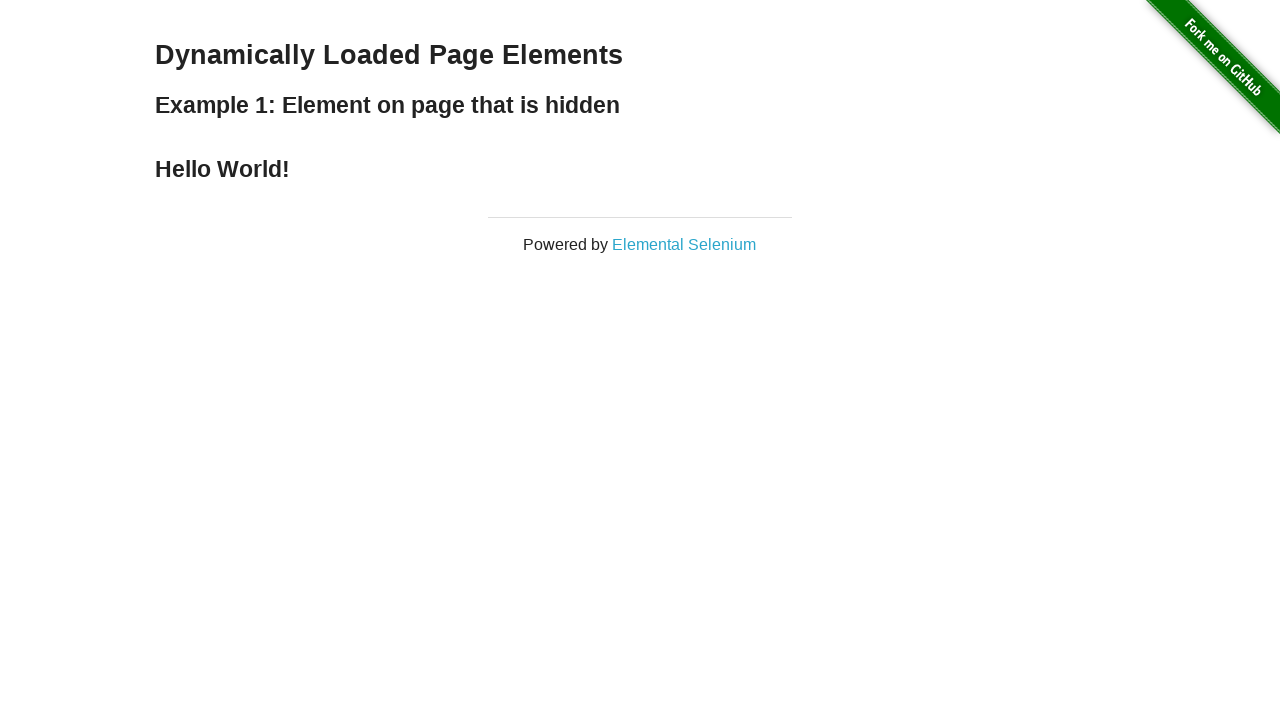

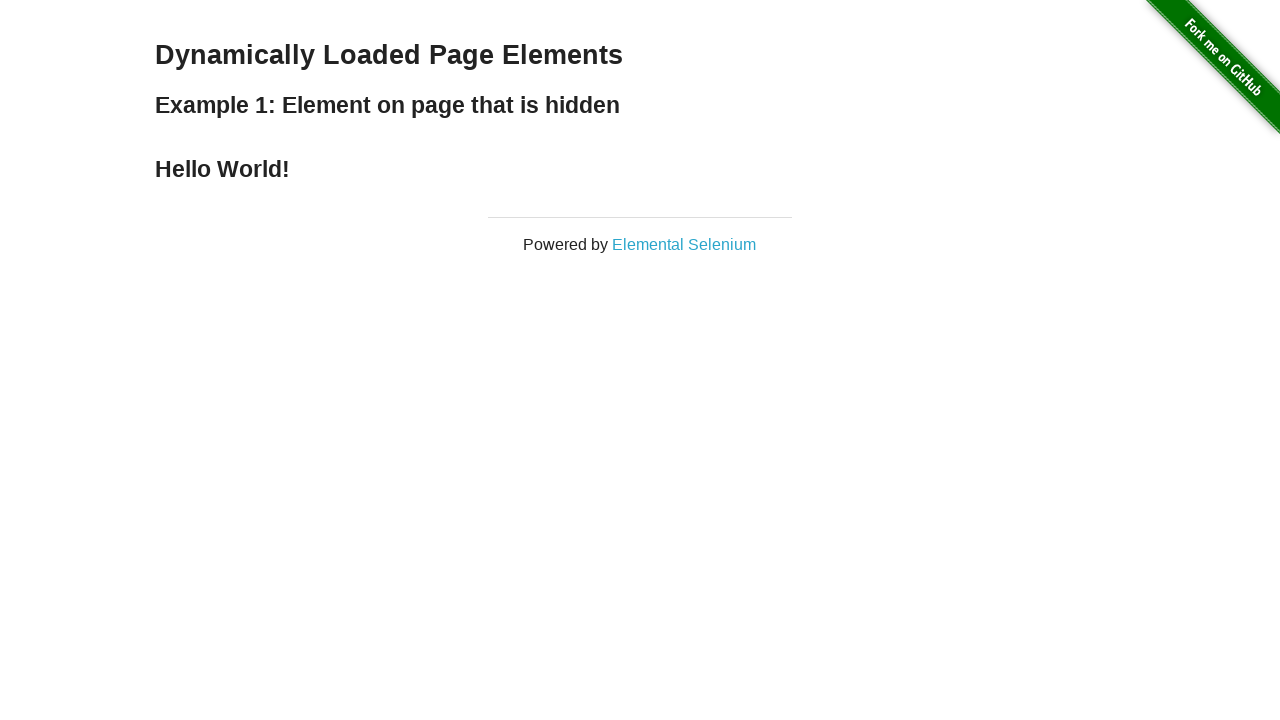